Tests JavaScript prompt alert functionality by clicking a button to trigger a prompt, entering text into the prompt, and accepting it to verify the result is displayed.

Starting URL: https://training-support.net/webelements/alerts

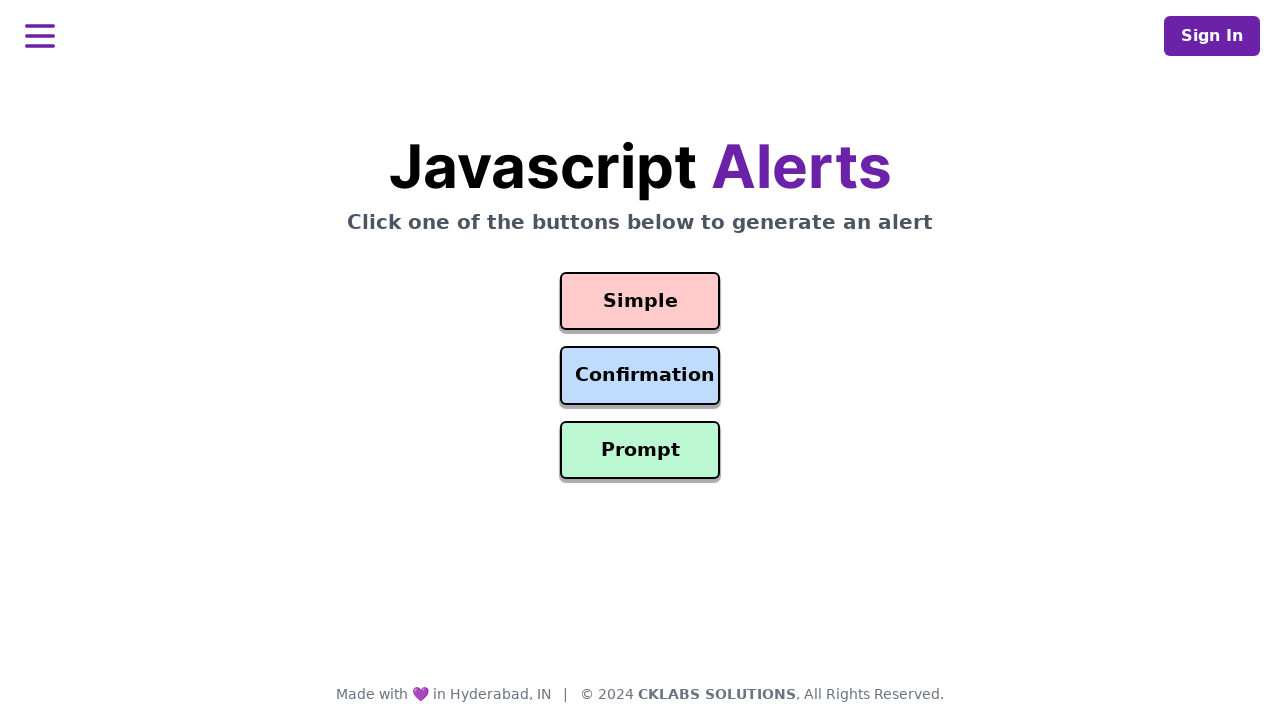

Clicked prompt button to trigger JavaScript prompt alert at (640, 450) on #prompt
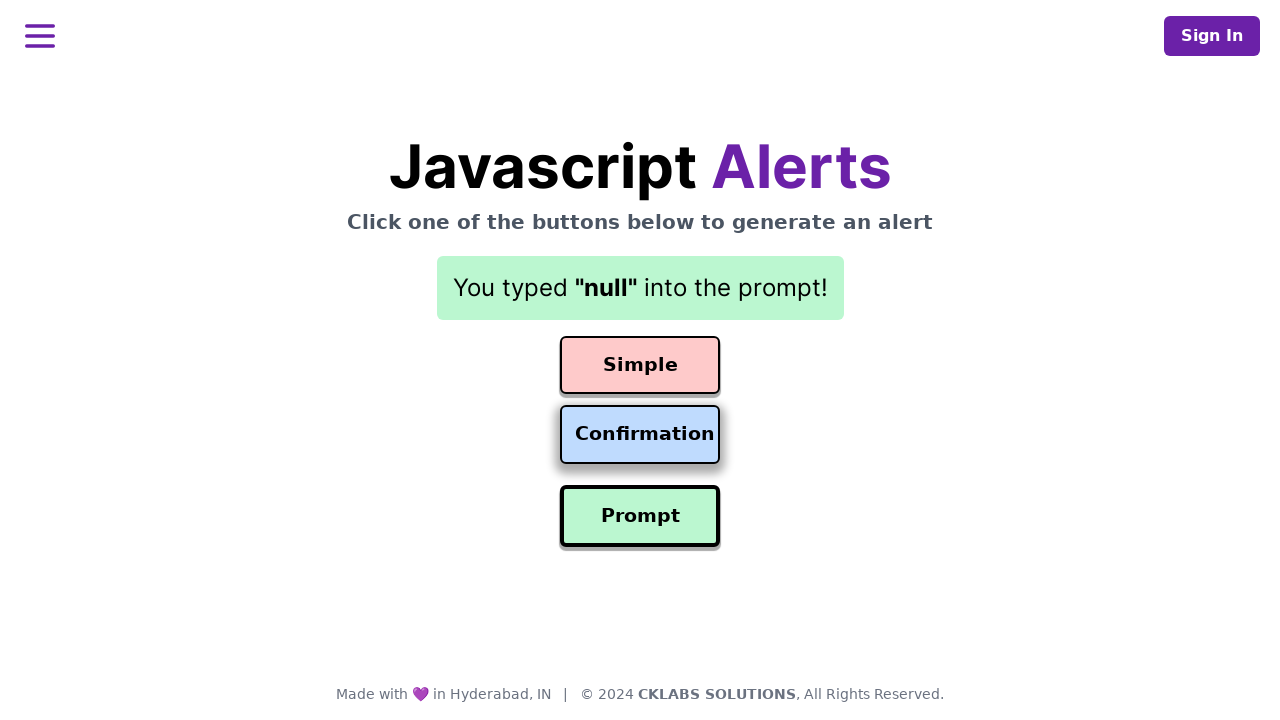

Set up dialog handler to accept prompt with text 'Awesome!'
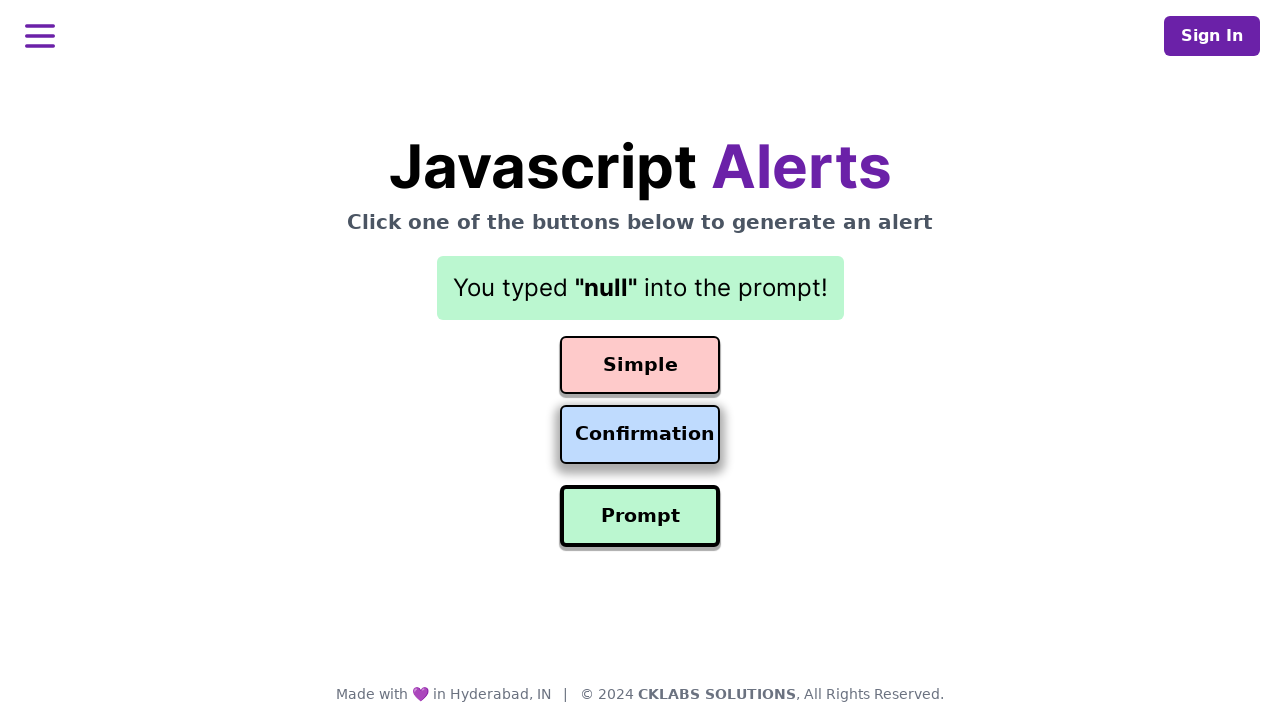

Clicked prompt button again to trigger dialog with handler in place at (640, 516) on #prompt
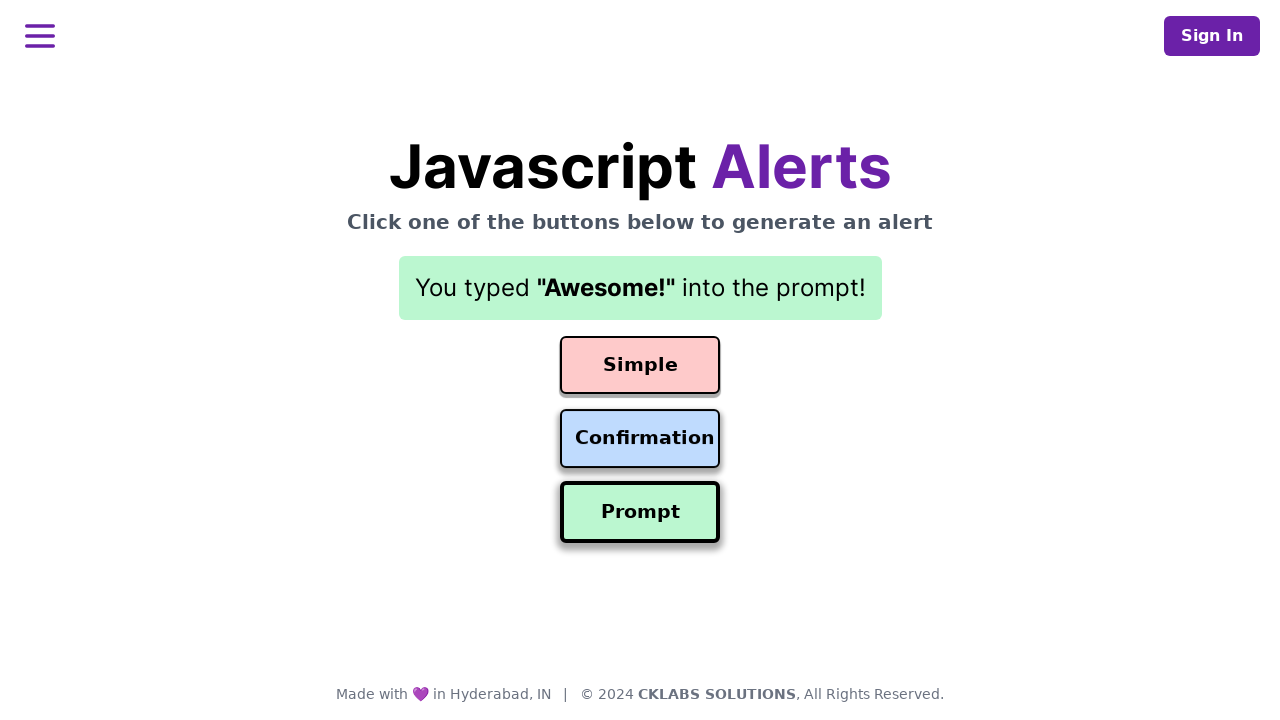

Waited for result element to be displayed after accepting prompt
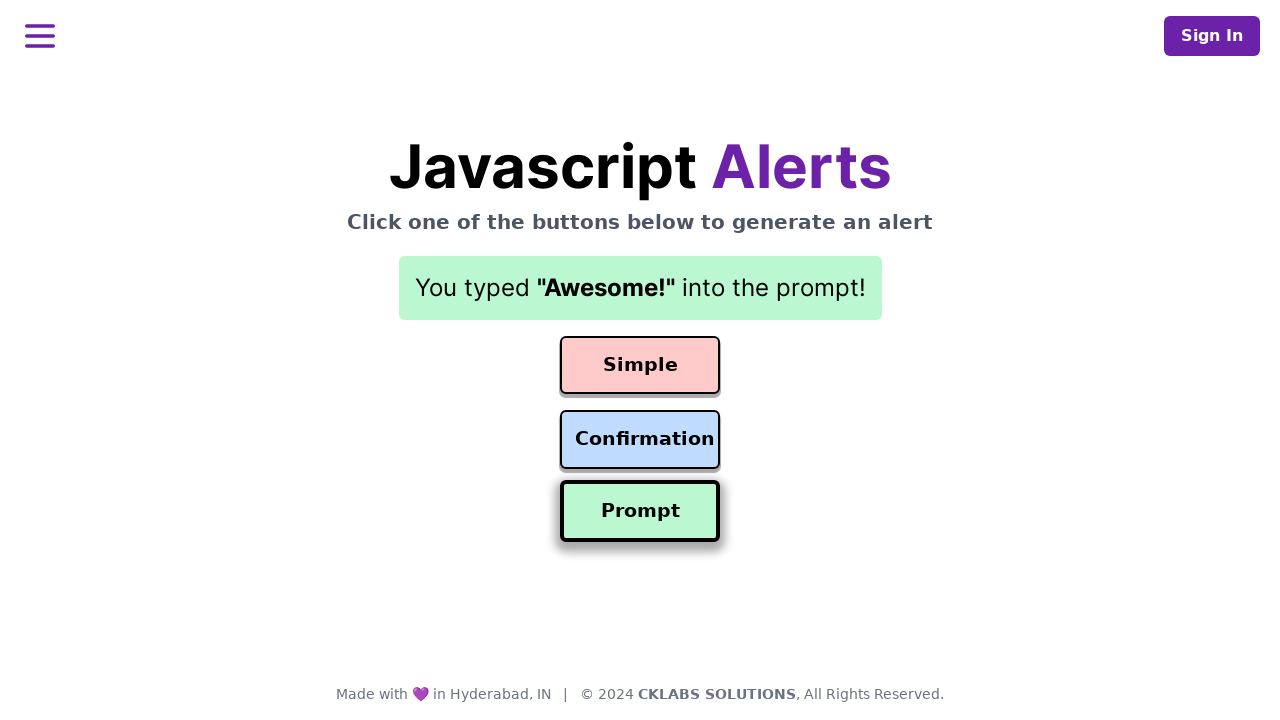

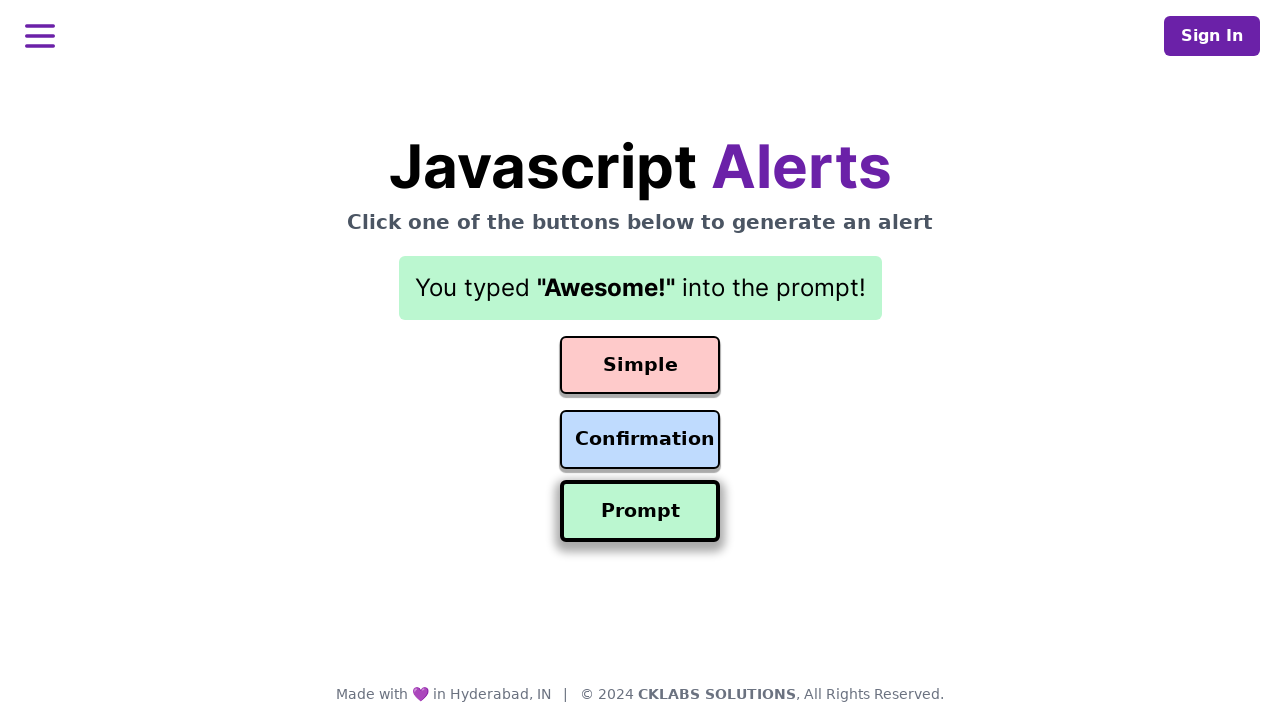